Tests clearing the complete state of all items by checking and then unchecking the toggle all checkbox

Starting URL: https://demo.playwright.dev/todomvc

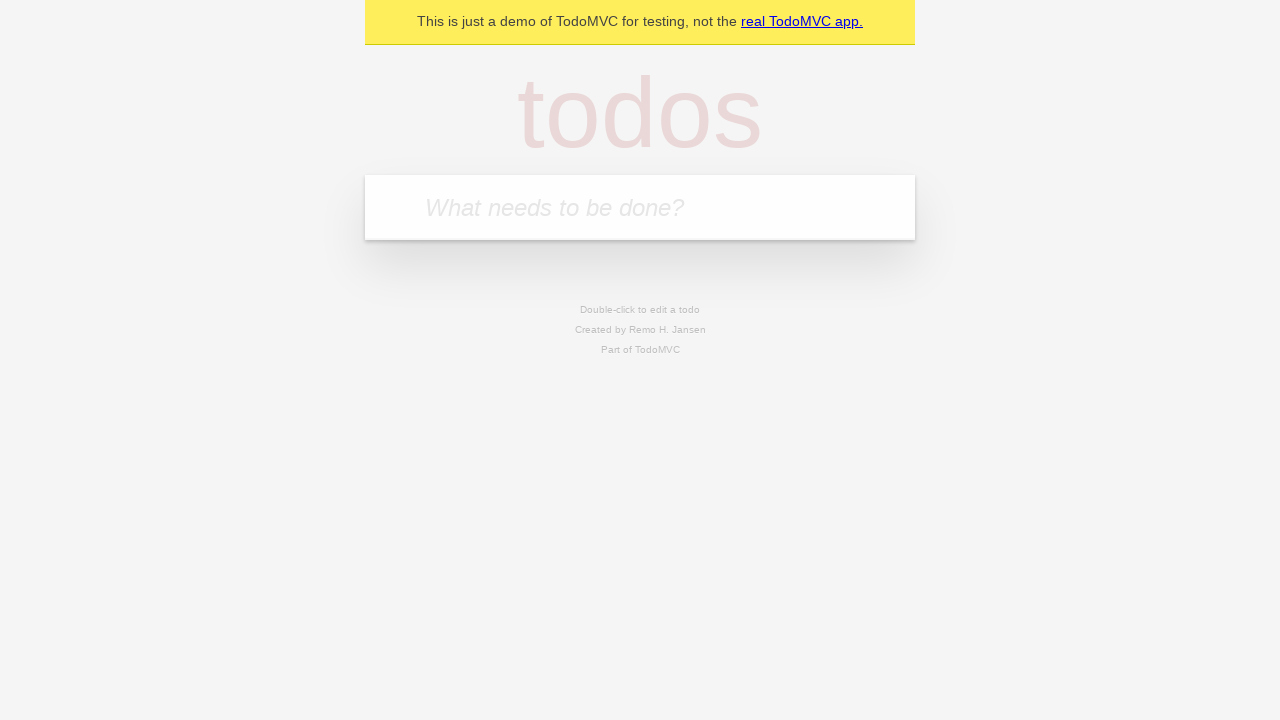

Filled todo input with 'buy some cheese' on internal:attr=[placeholder="What needs to be done?"i]
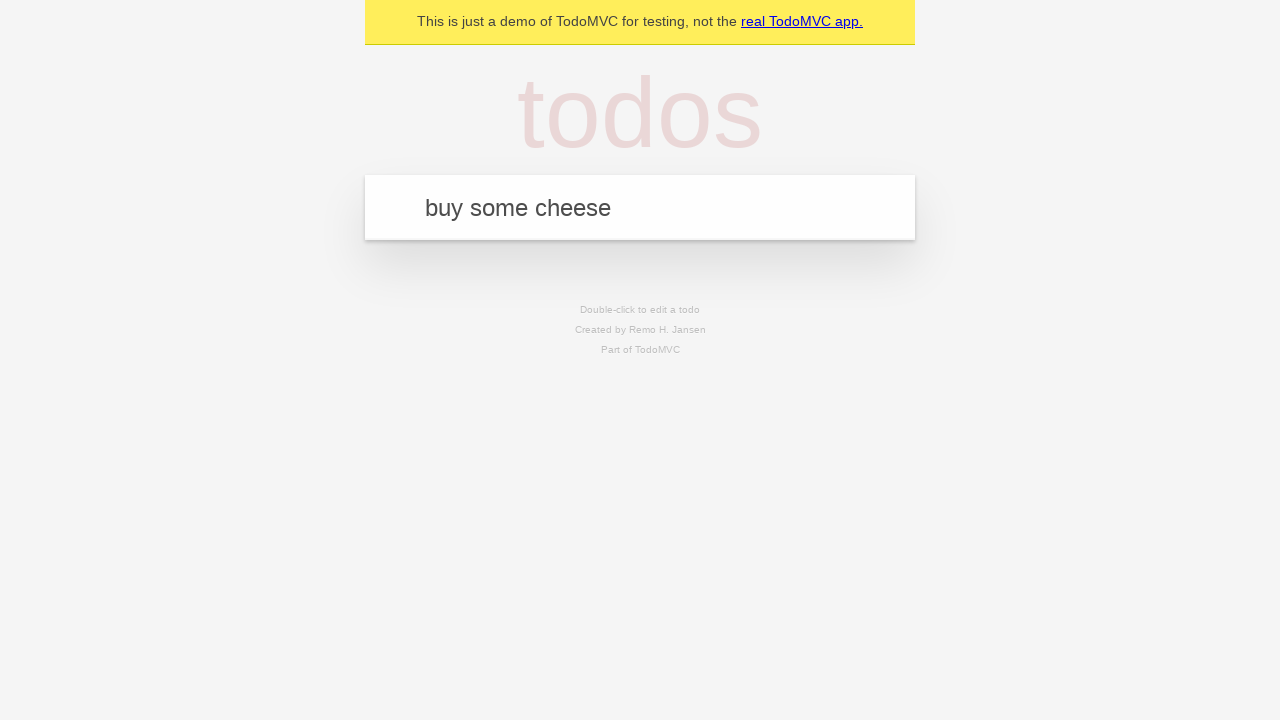

Pressed Enter to add first todo on internal:attr=[placeholder="What needs to be done?"i]
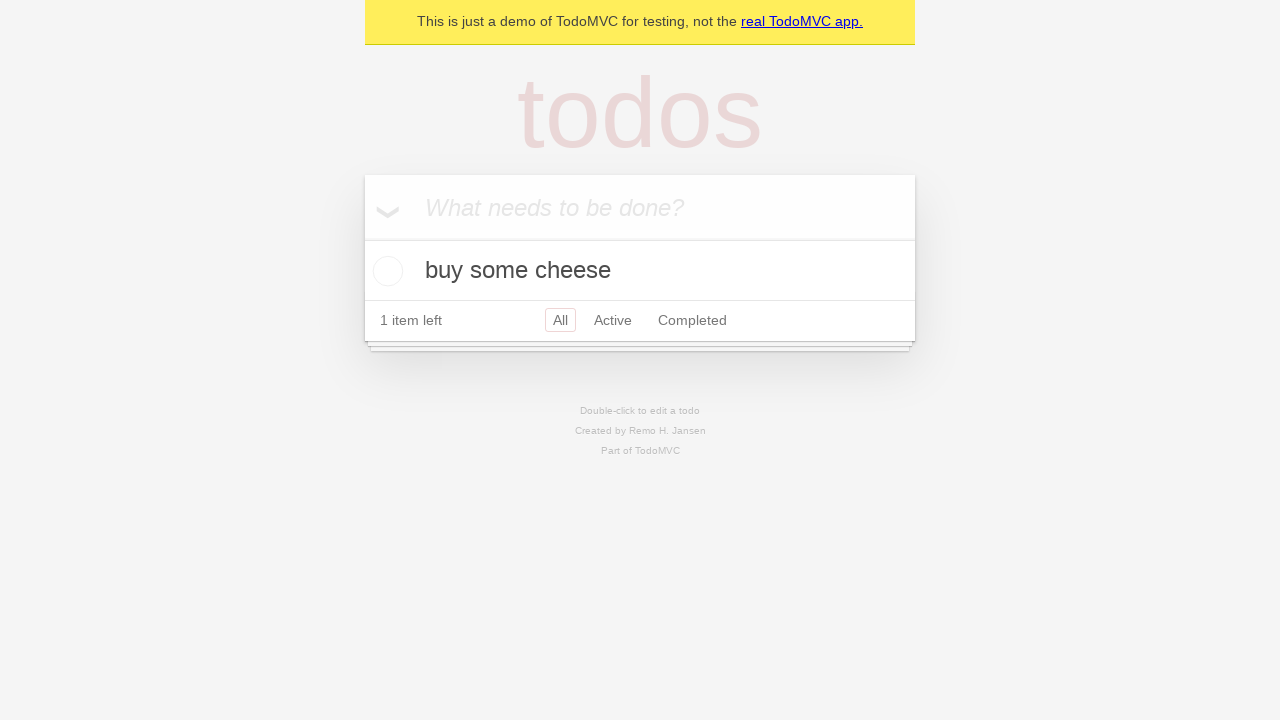

Filled todo input with 'feed the cat' on internal:attr=[placeholder="What needs to be done?"i]
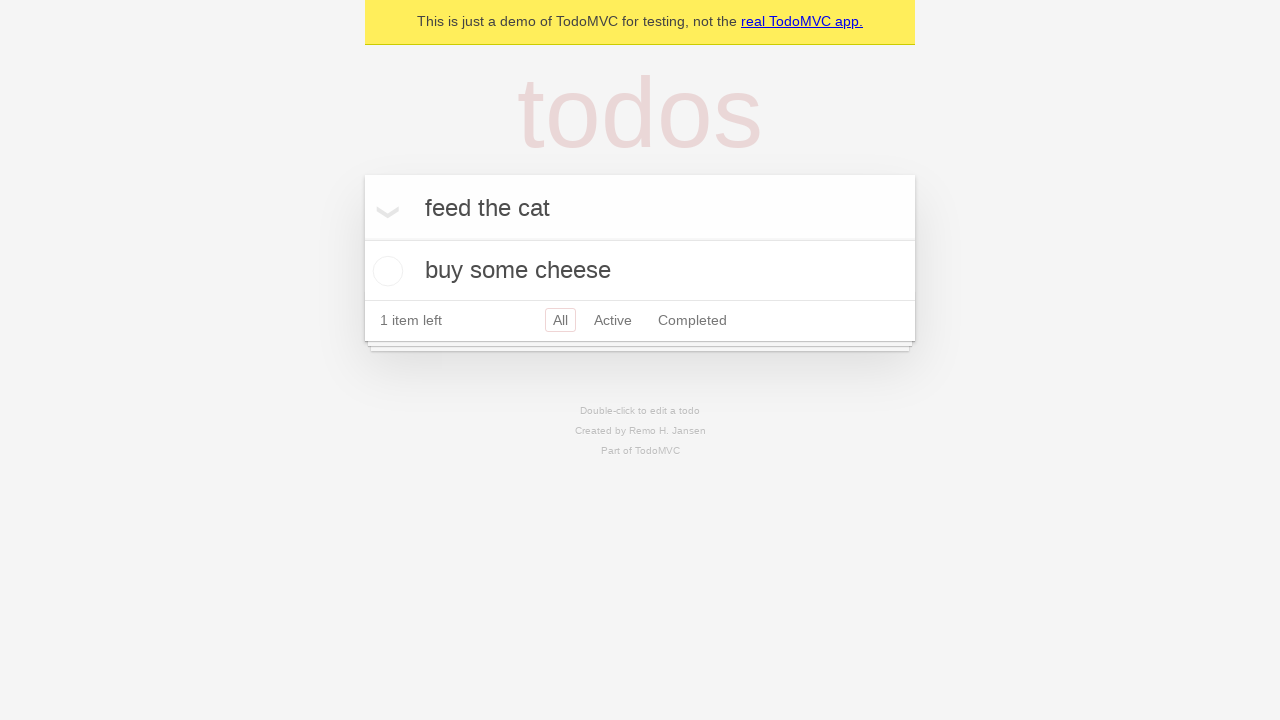

Pressed Enter to add second todo on internal:attr=[placeholder="What needs to be done?"i]
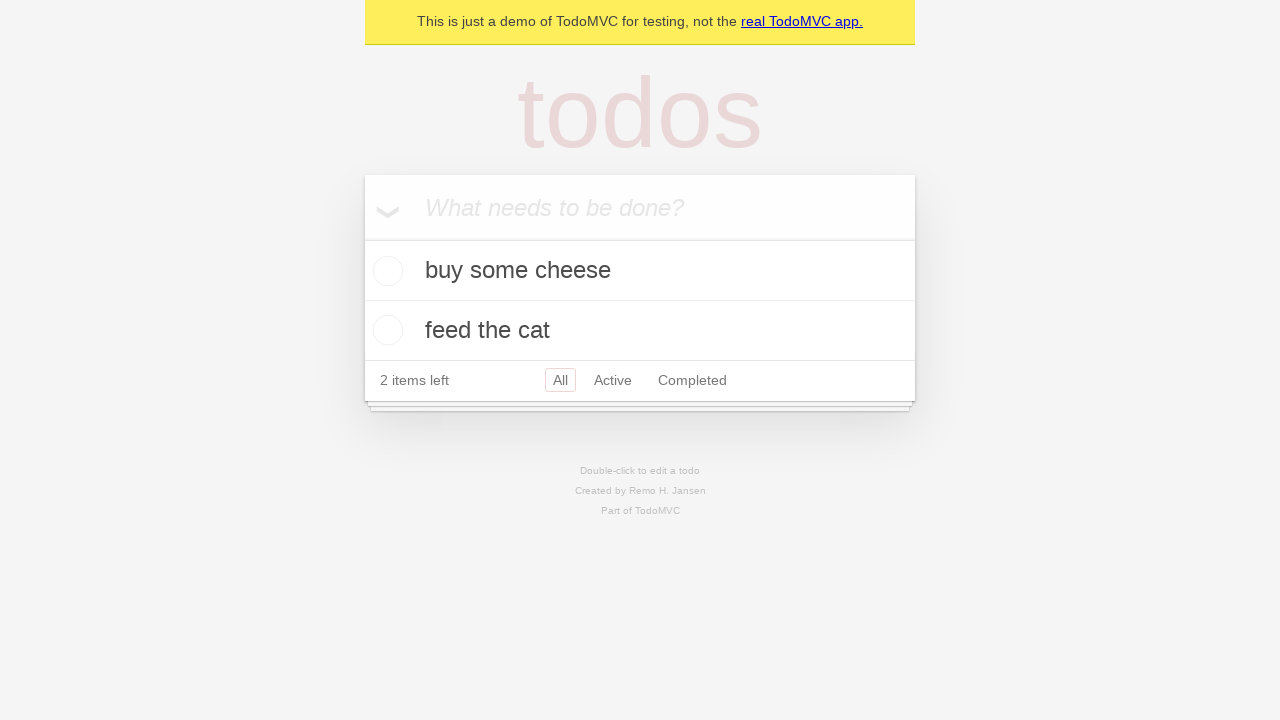

Filled todo input with 'book a doctors appointment' on internal:attr=[placeholder="What needs to be done?"i]
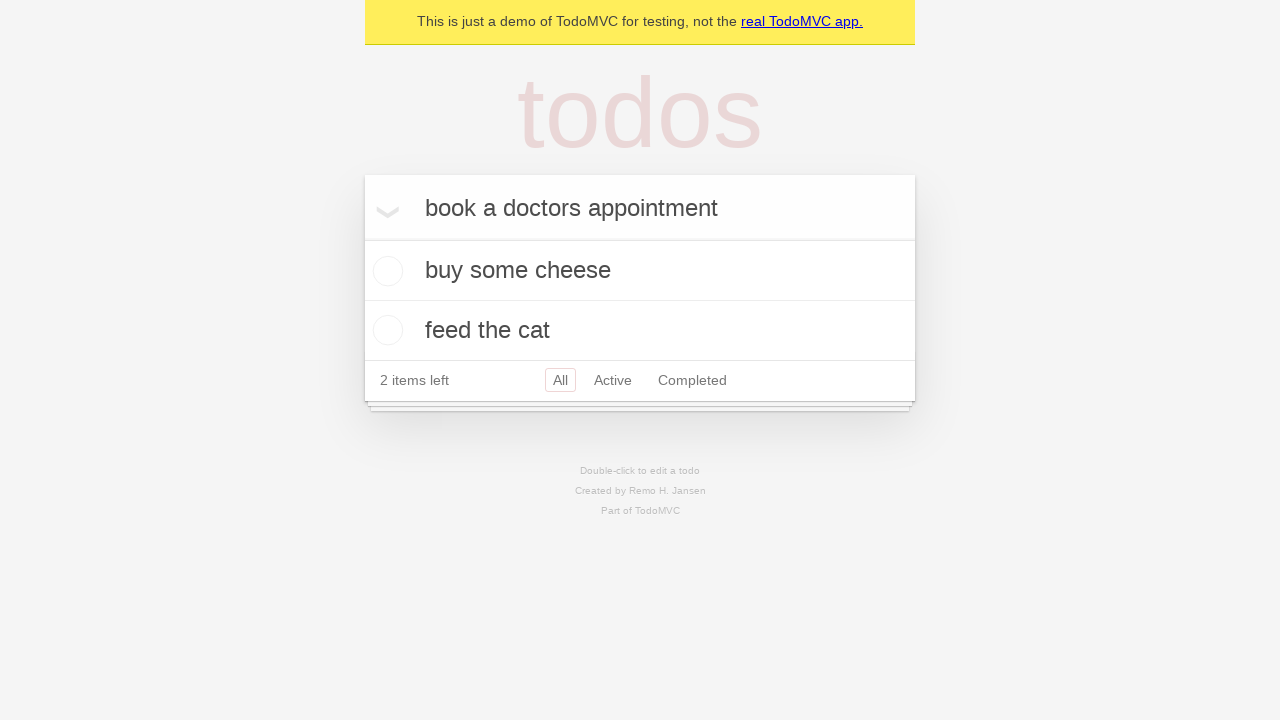

Pressed Enter to add third todo on internal:attr=[placeholder="What needs to be done?"i]
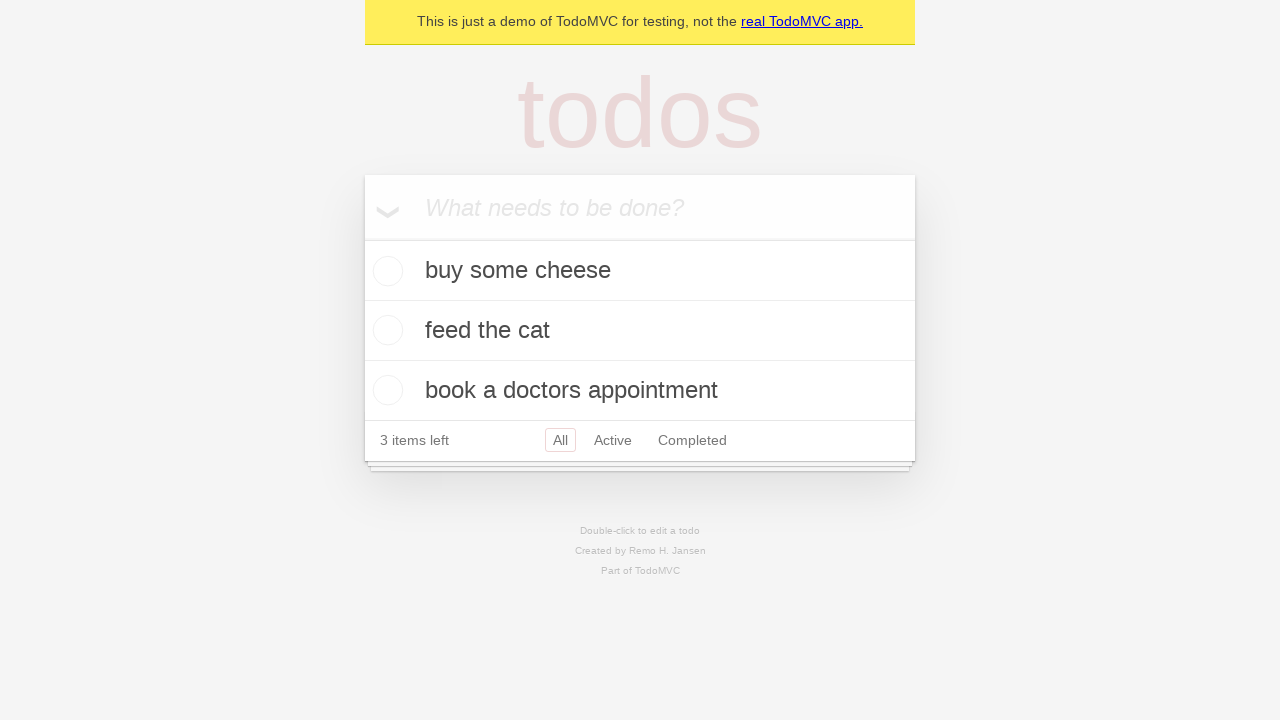

Waited for all 3 todos to be added
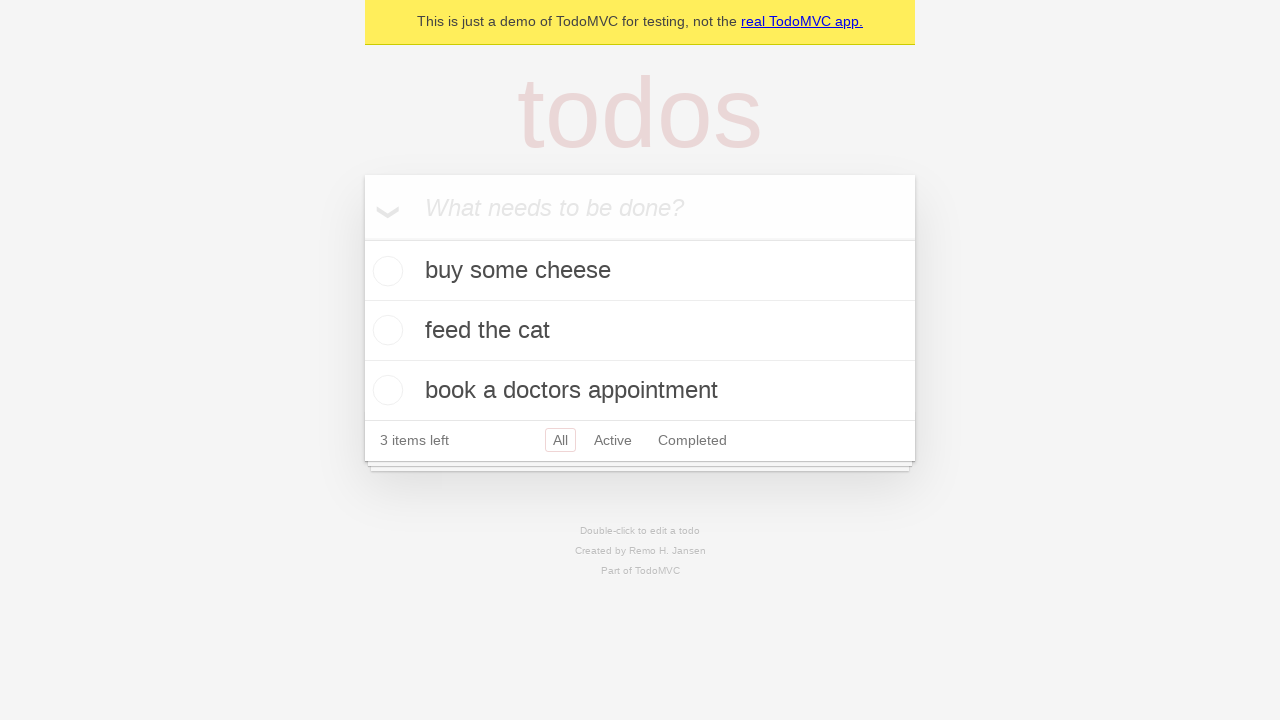

Clicked toggle all checkbox to mark all todos as complete at (362, 238) on internal:label="Mark all as complete"i
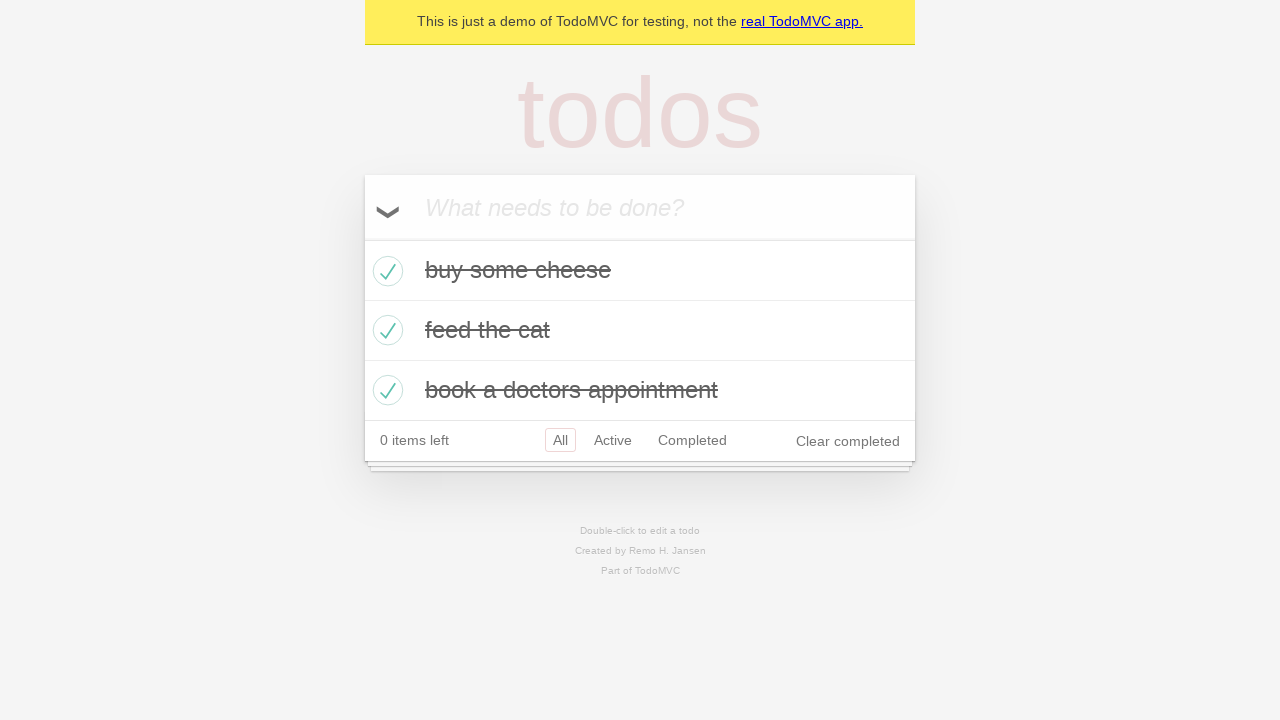

Clicked toggle all checkbox to uncheck all completed todos at (362, 238) on internal:label="Mark all as complete"i
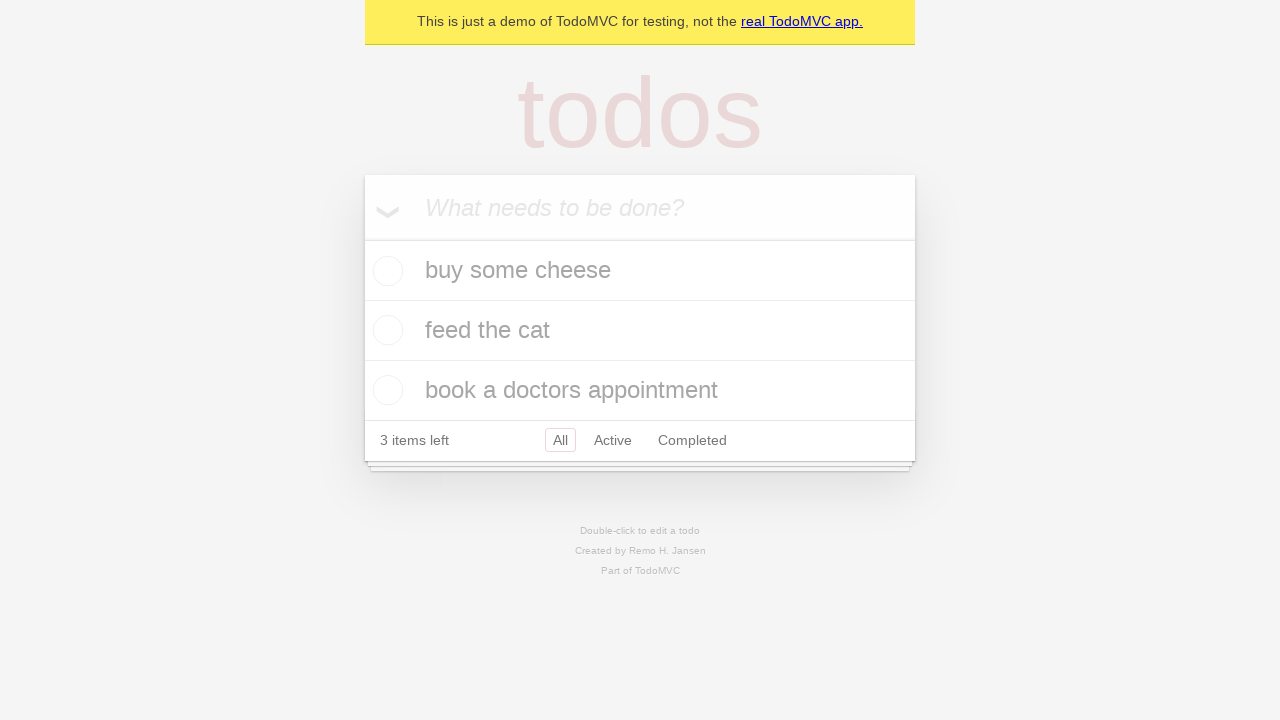

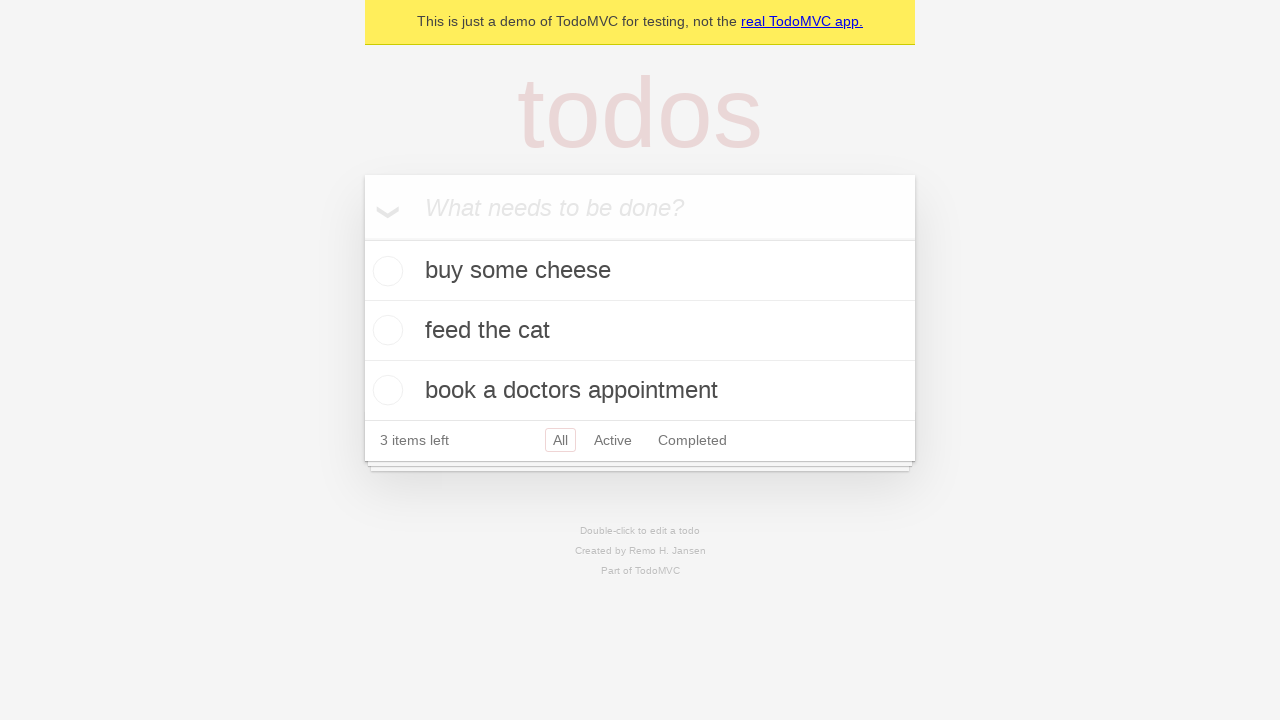